Automates searching for wild chickpea SNP data by selecting wild crop type, radio buttons, dropdowns, entering a gene ID, and submitting the search form.

Starting URL: https://cegresources.icrisat.org/cicerseq/?page_id=3605

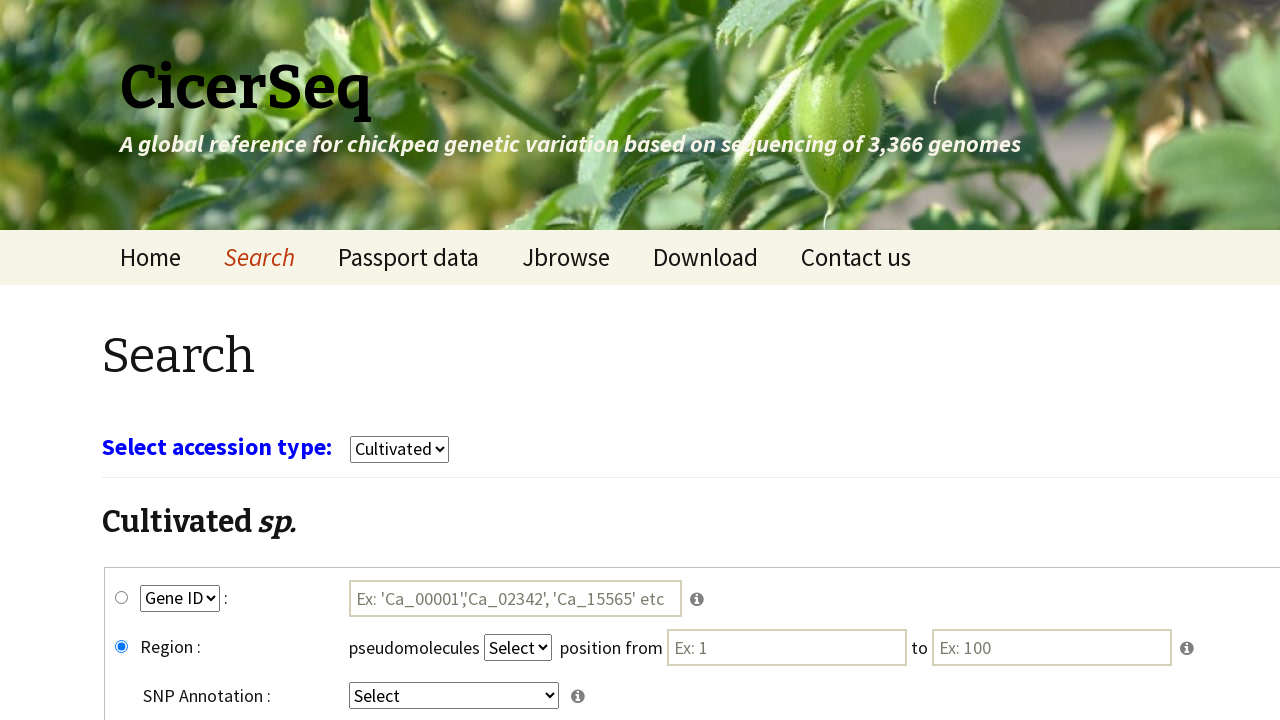

Waited for page to load (3 seconds)
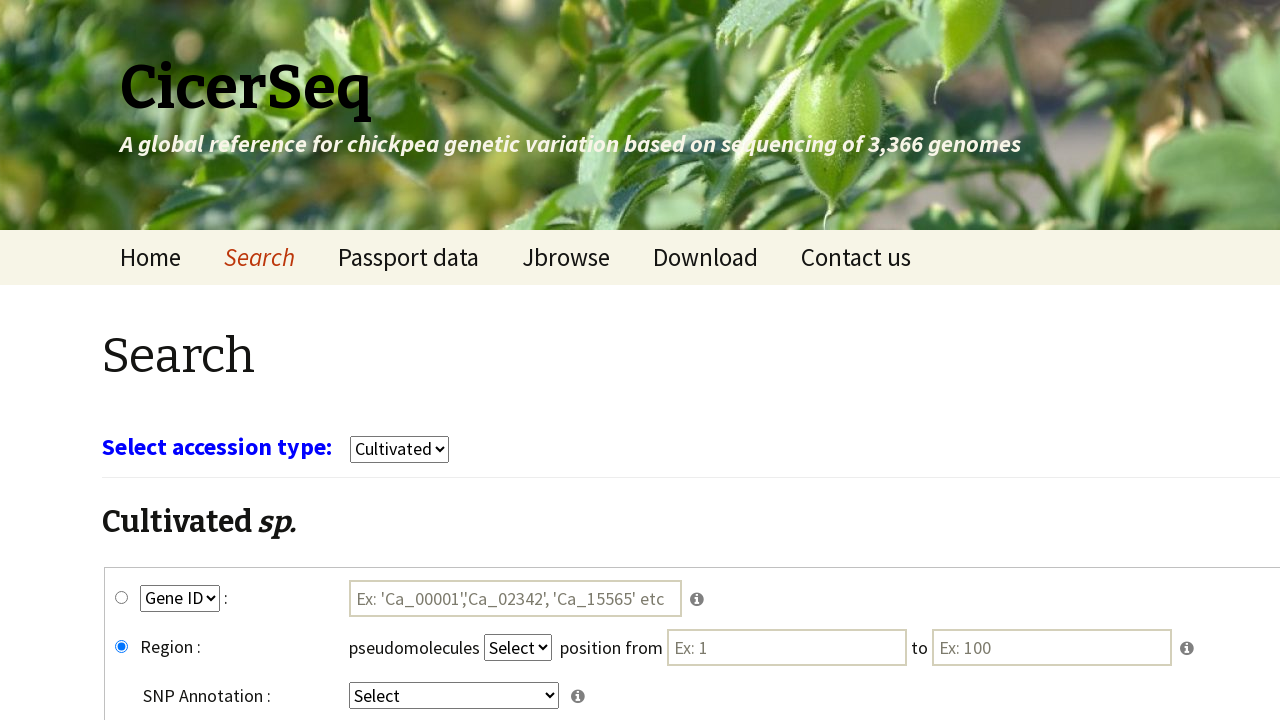

Selected 'wild' from crop type dropdown on select[name='select_crop']
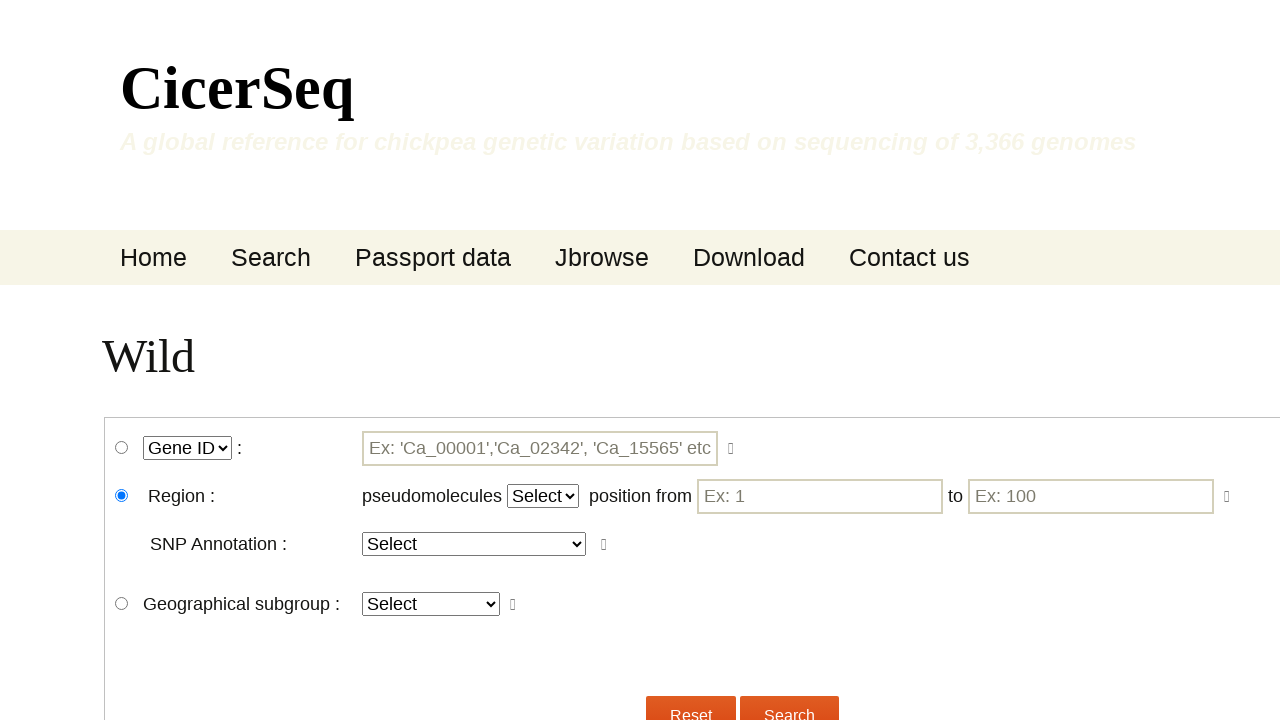

Clicked wgene_snp radio button at (122, 448) on #wgene_snp
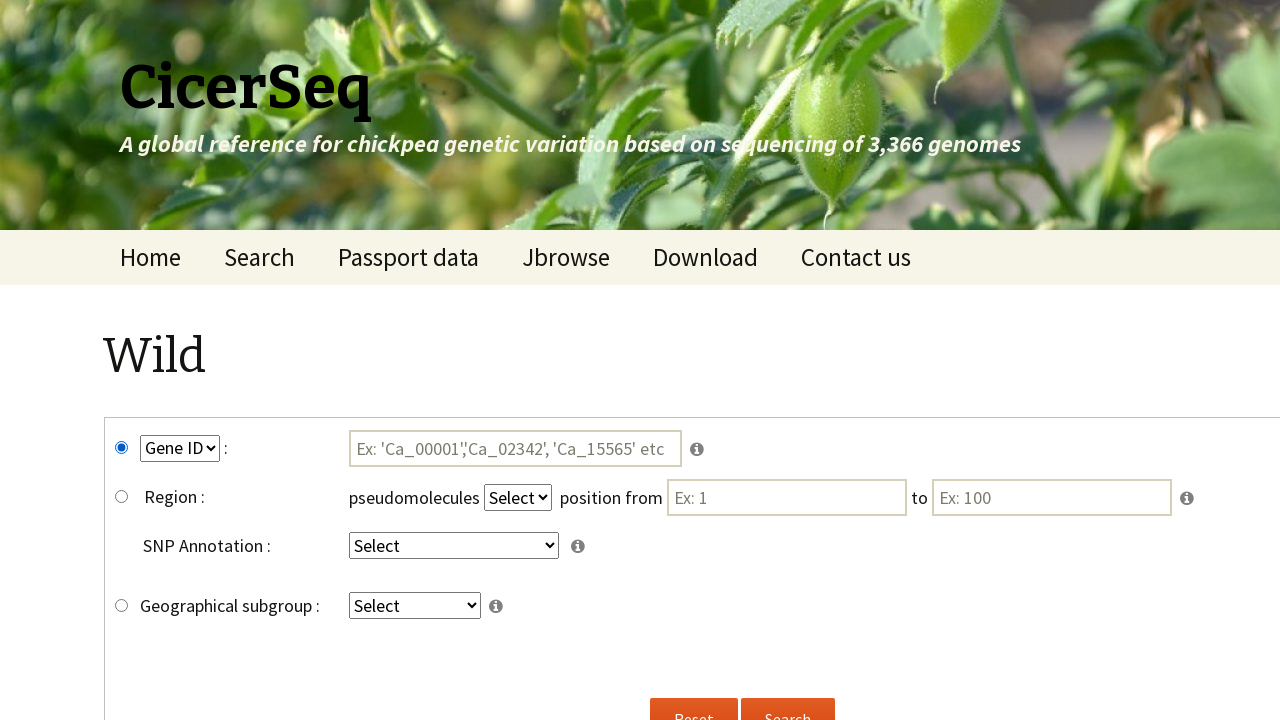

Selected 'GeneID' from key2 dropdown on select[name='key2']
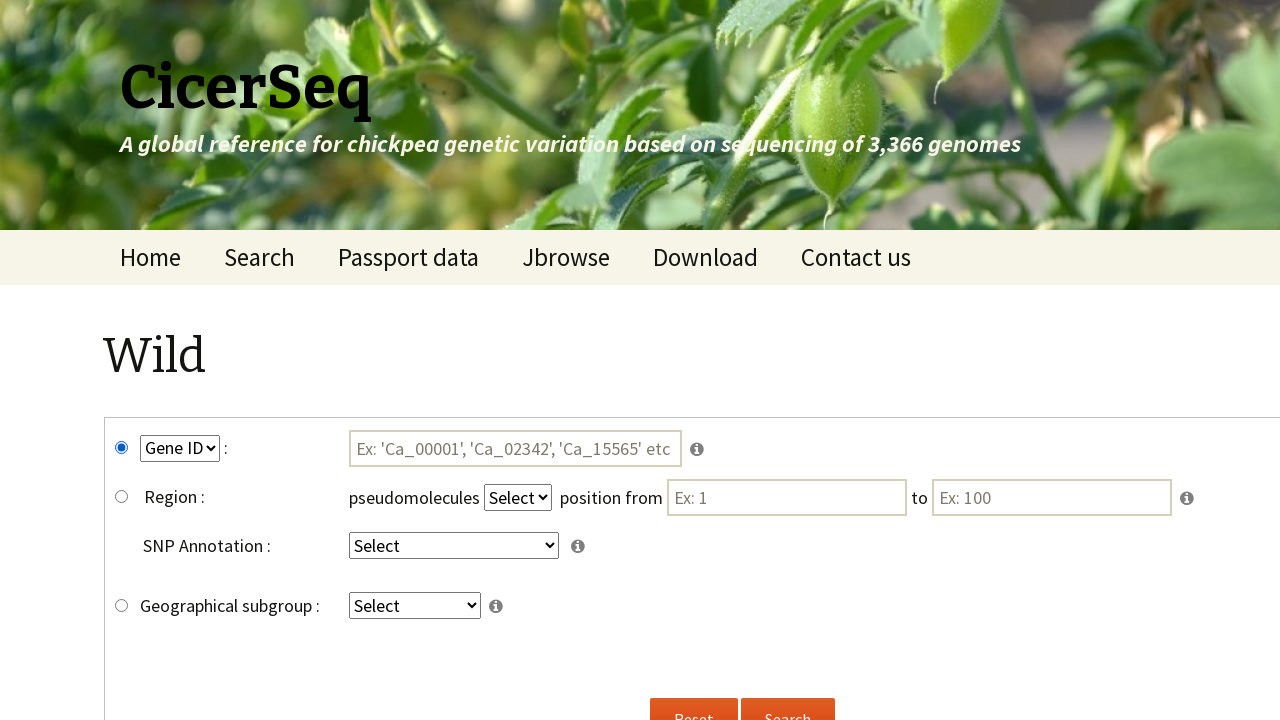

Selected 'intergenic' from key4 dropdown on select[name='key4']
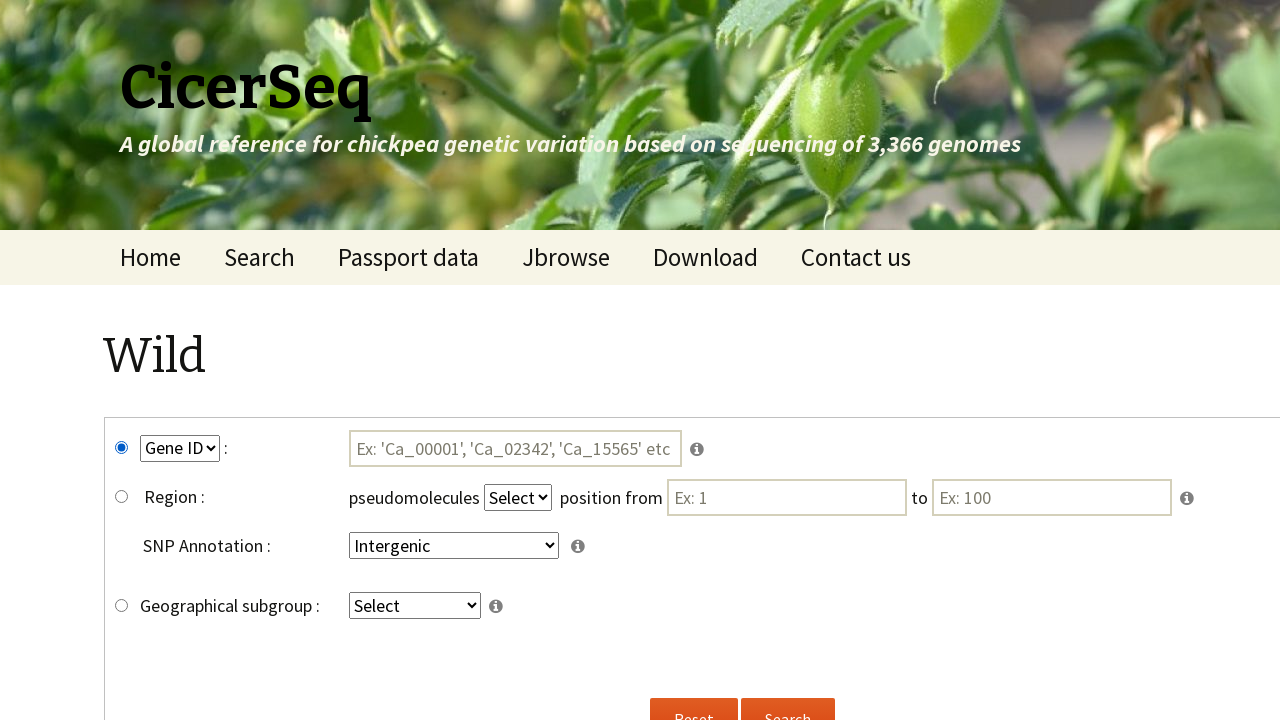

Entered gene ID 'Ca_00127' in the gene ID field on #tmp3
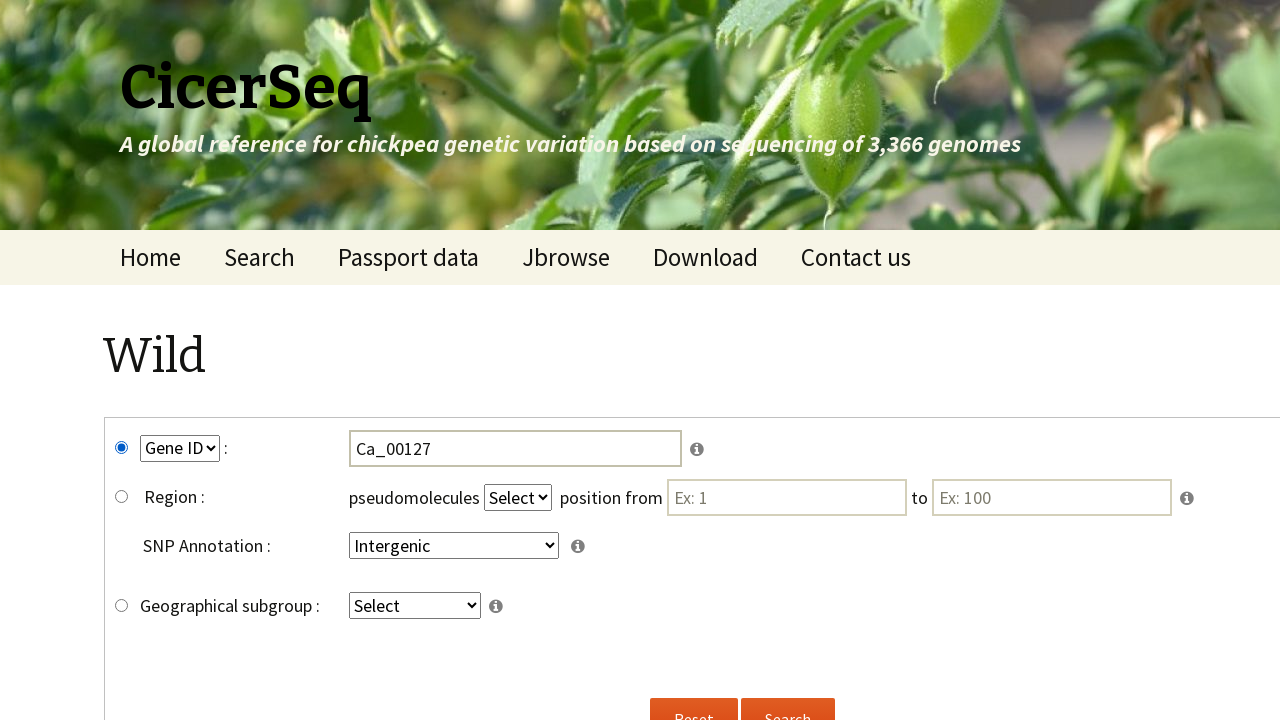

Clicked submit button to search for wild chickpea SNP data at (788, 698) on input[name='submitw']
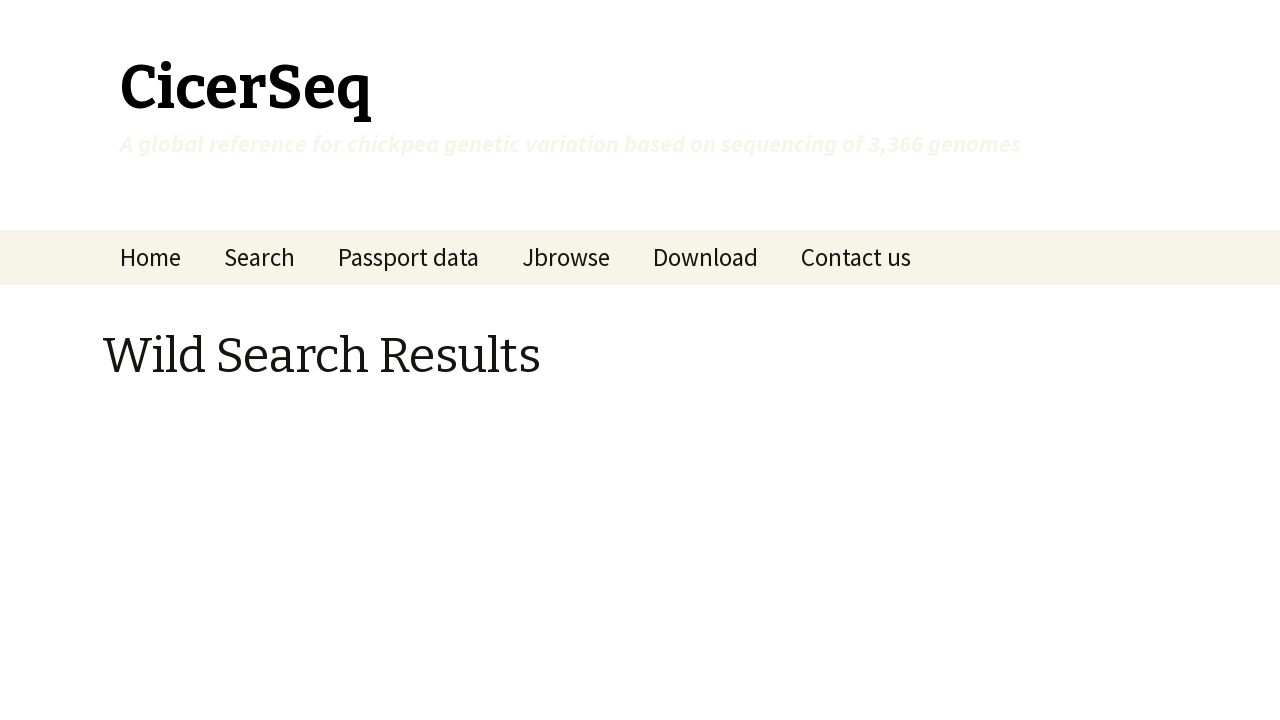

Waited for search results to load (5 seconds)
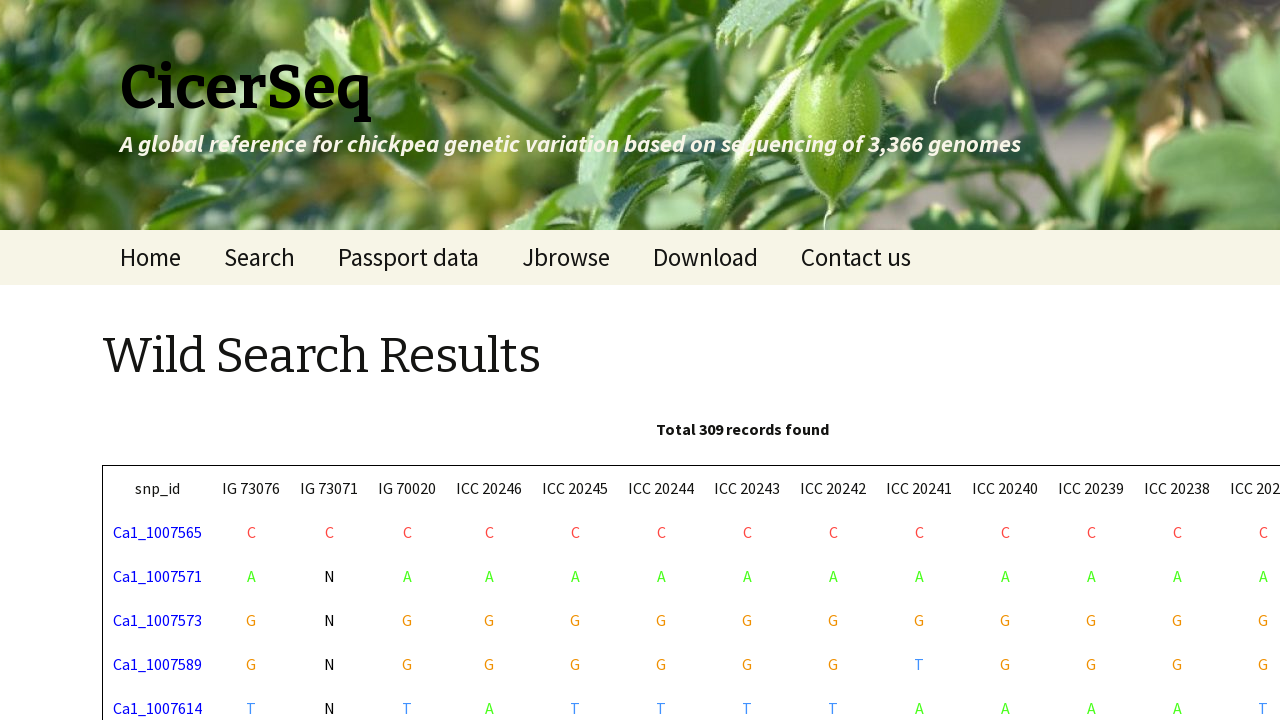

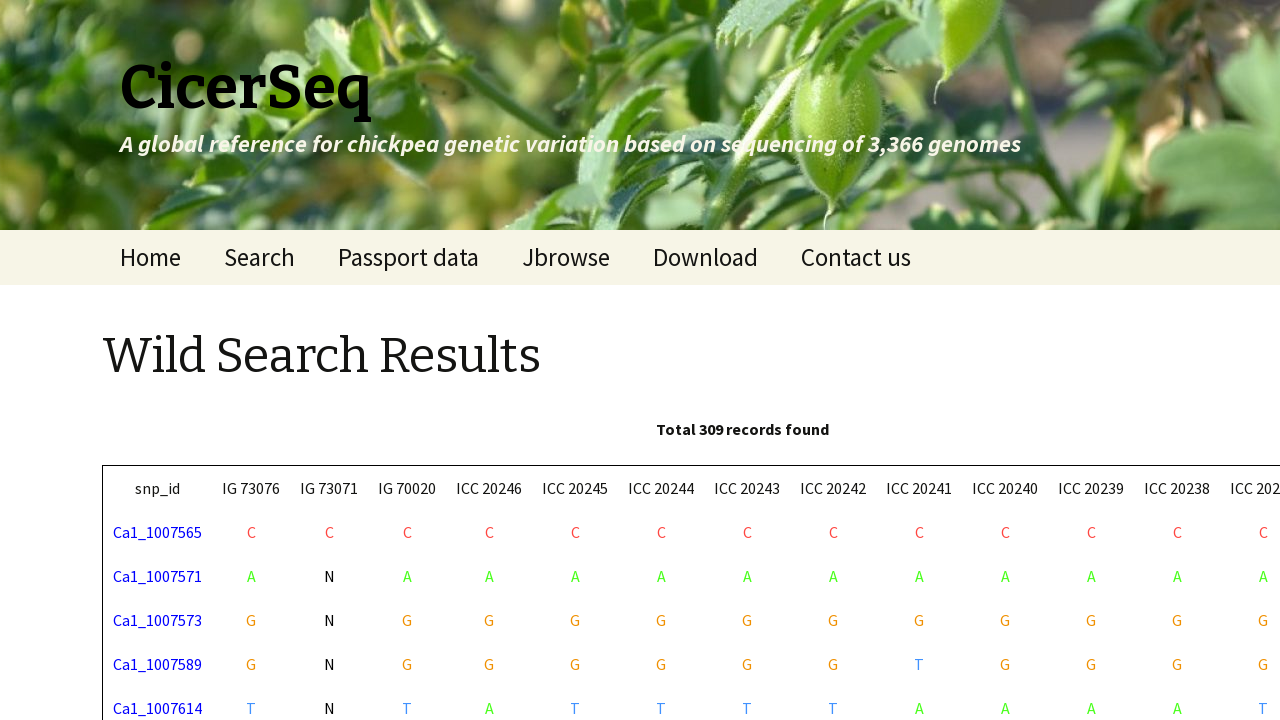